Tests user registration with an already existing account and verifies that the appropriate error alert is displayed.

Starting URL: https://www.demoblaze.com/

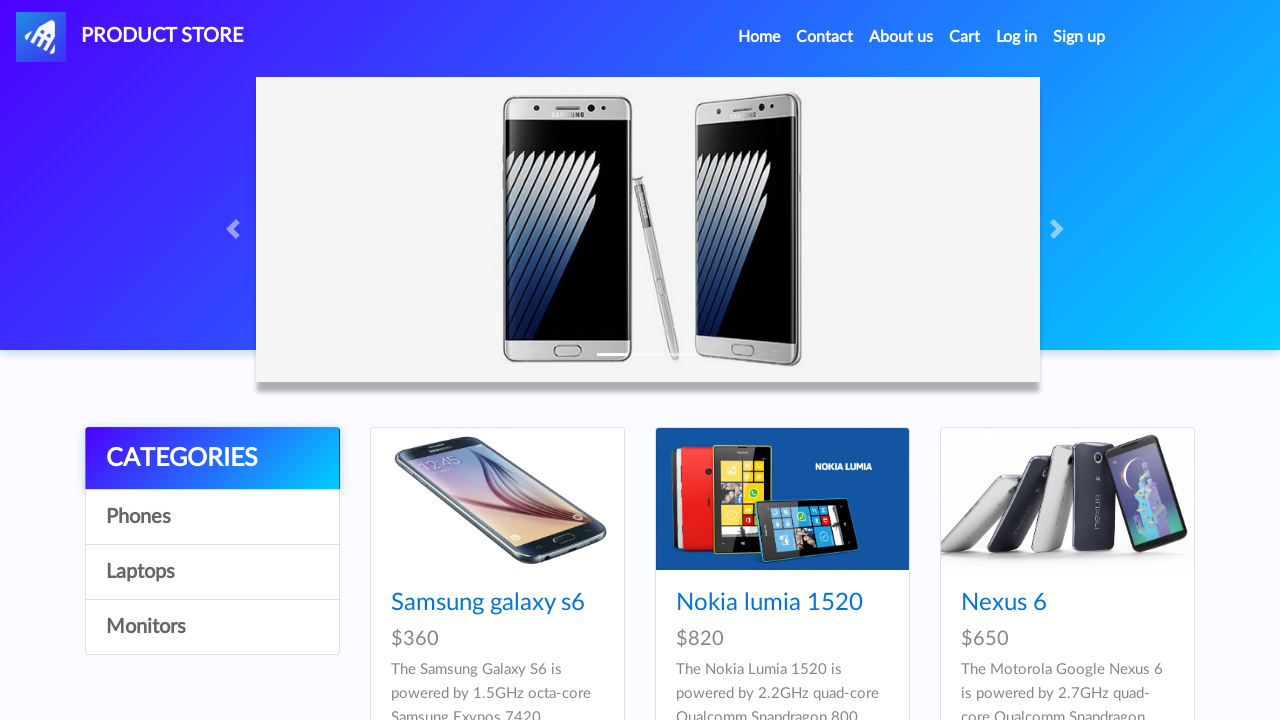

Clicked sign-up button to open registration modal at (1079, 37) on xpath=//*[@id="signin2"]
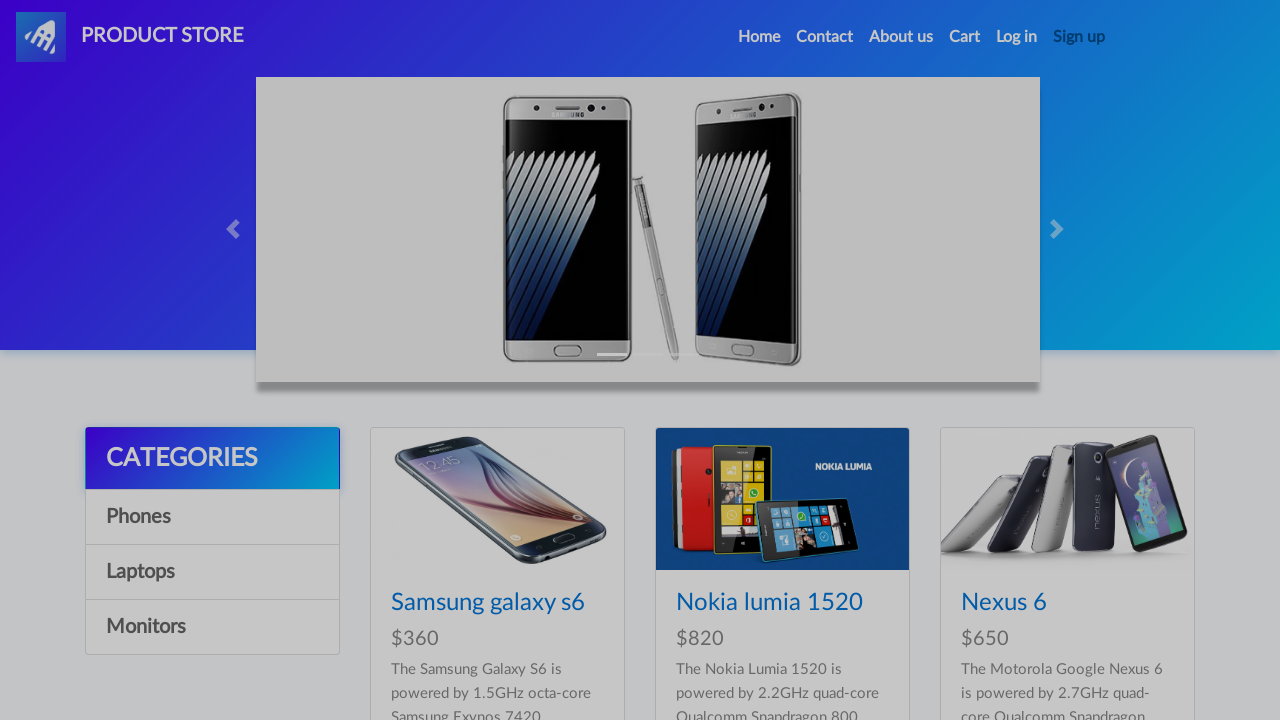

Registration modal appeared with username field visible
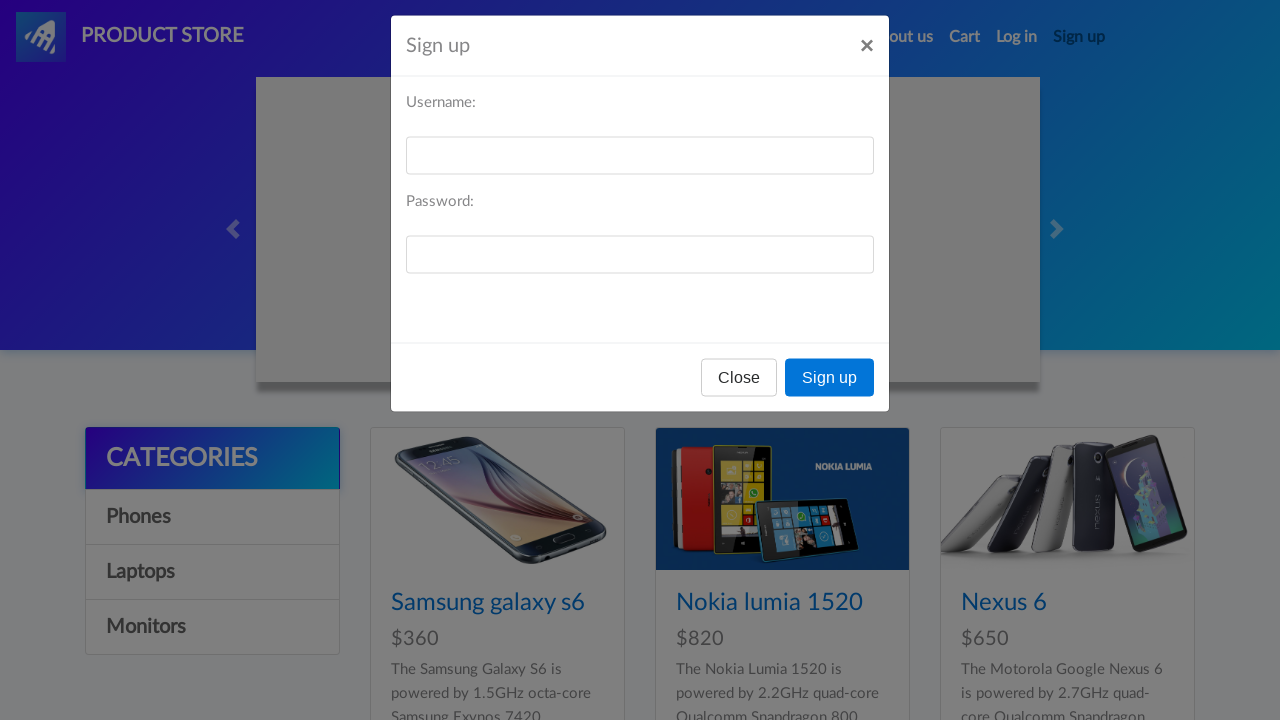

Filled username field with existing account email 'valid_user1@example.com' on //*[@id="sign-username"]
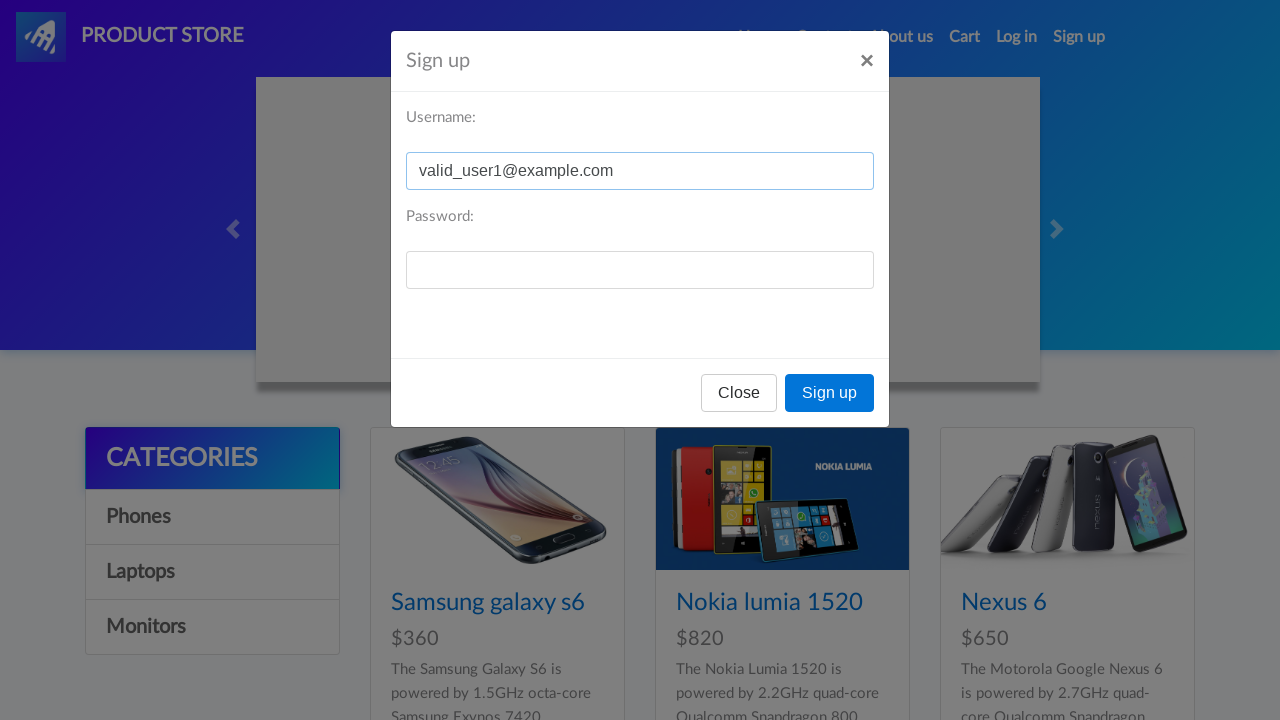

Filled password field with 'Valid@--Password123' on //*[@id="sign-password"]
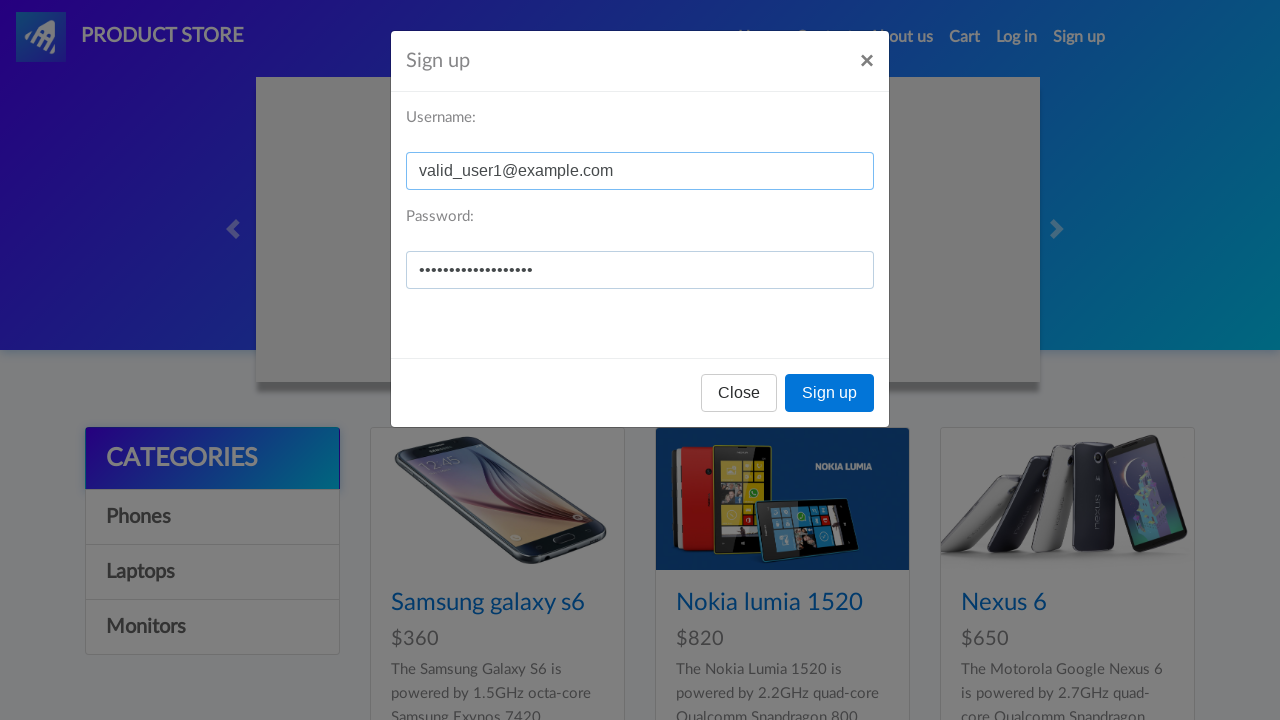

Clicked sign-up button in modal to attempt registration at (830, 393) on xpath=//*[@id="signInModal"]/div/div/div[3]/button[2]
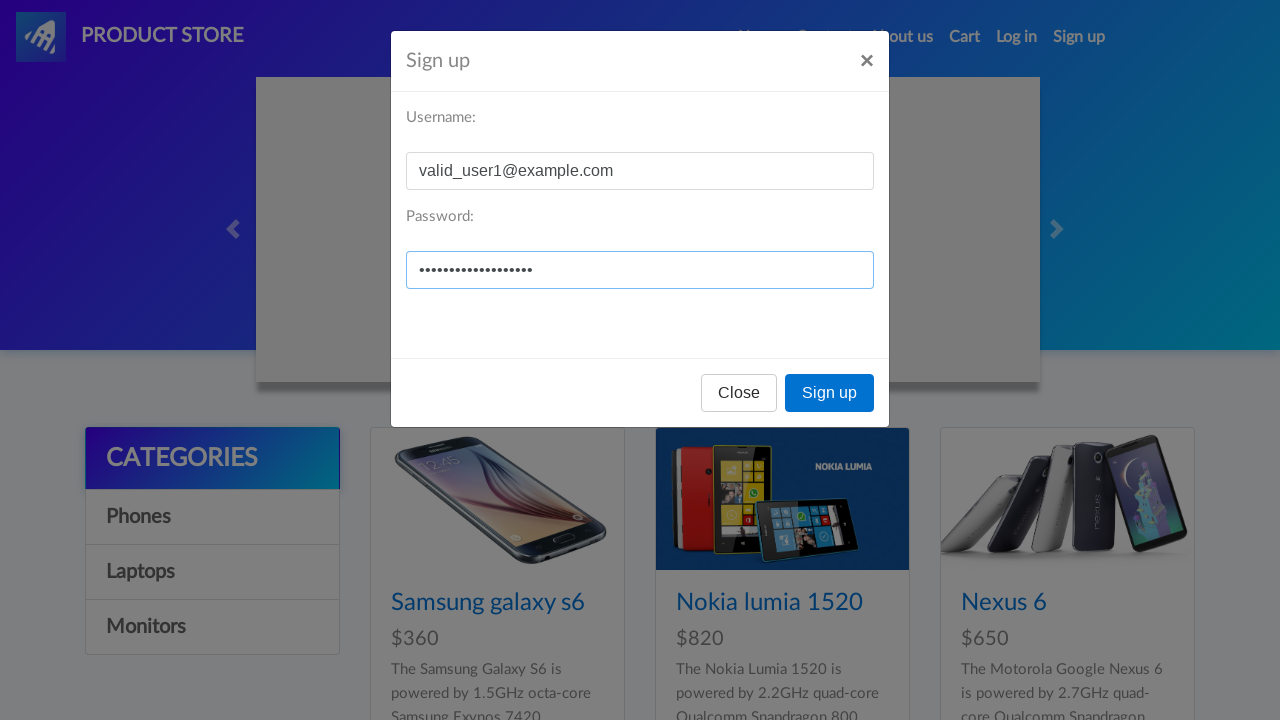

Waited for error alert to appear after failed registration attempt
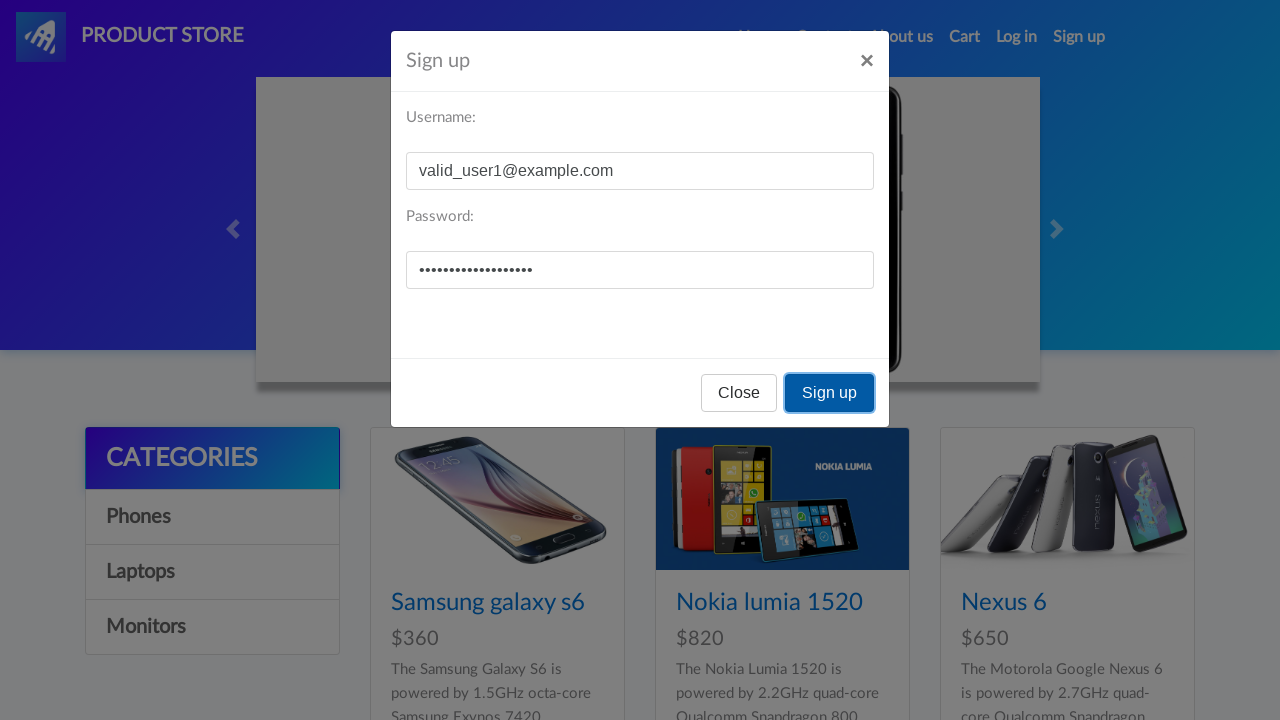

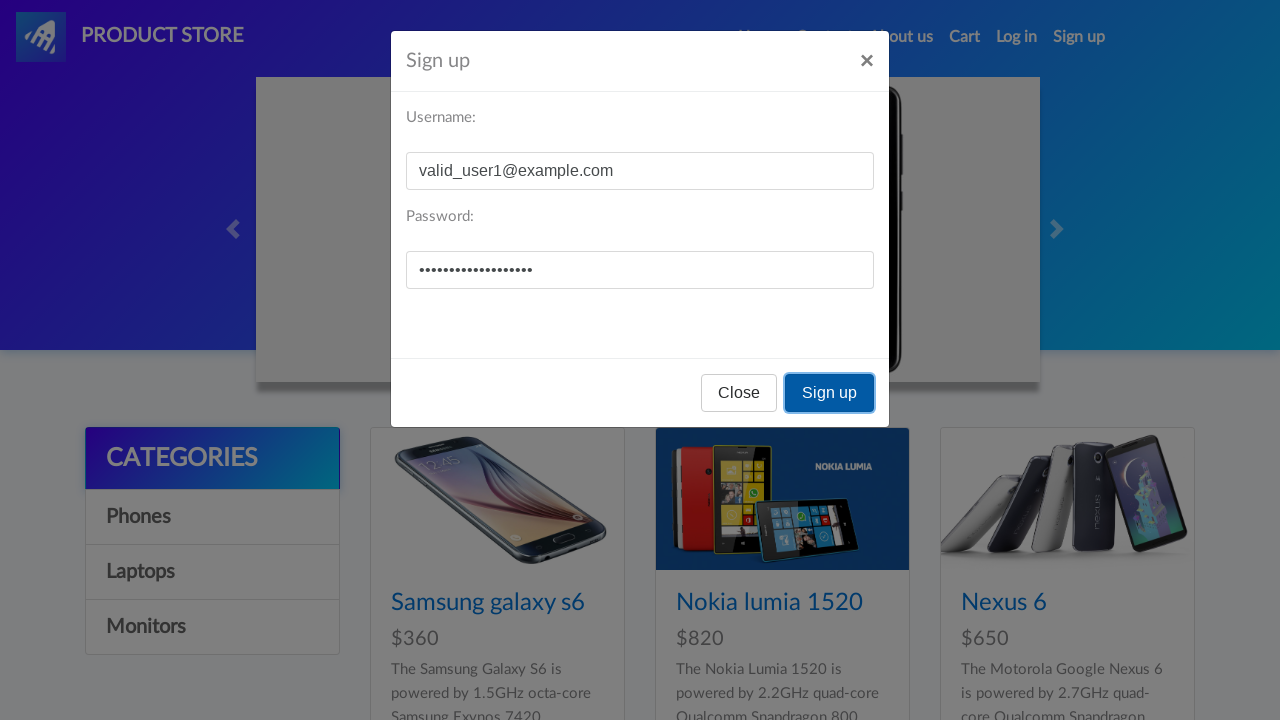